Tests that clicking a tag redirects to the corresponding category page

Starting URL: https://nearcatalog.xyz

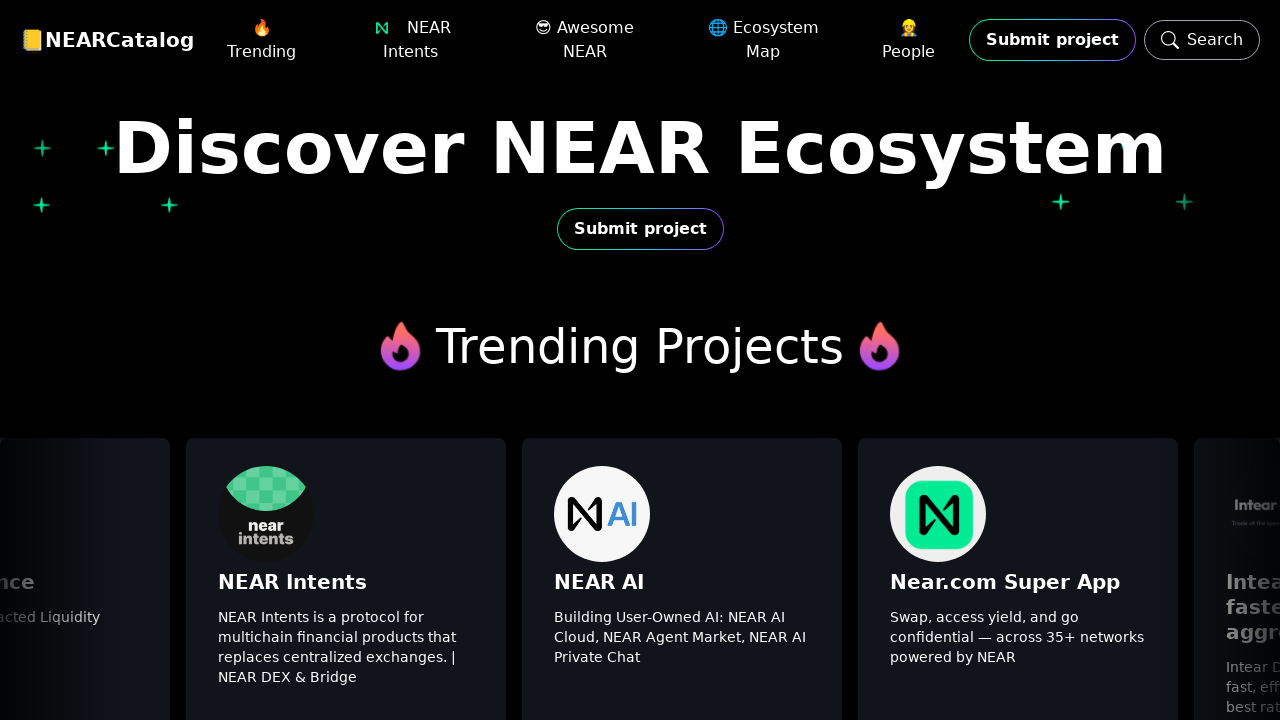

Tags section loaded and became visible
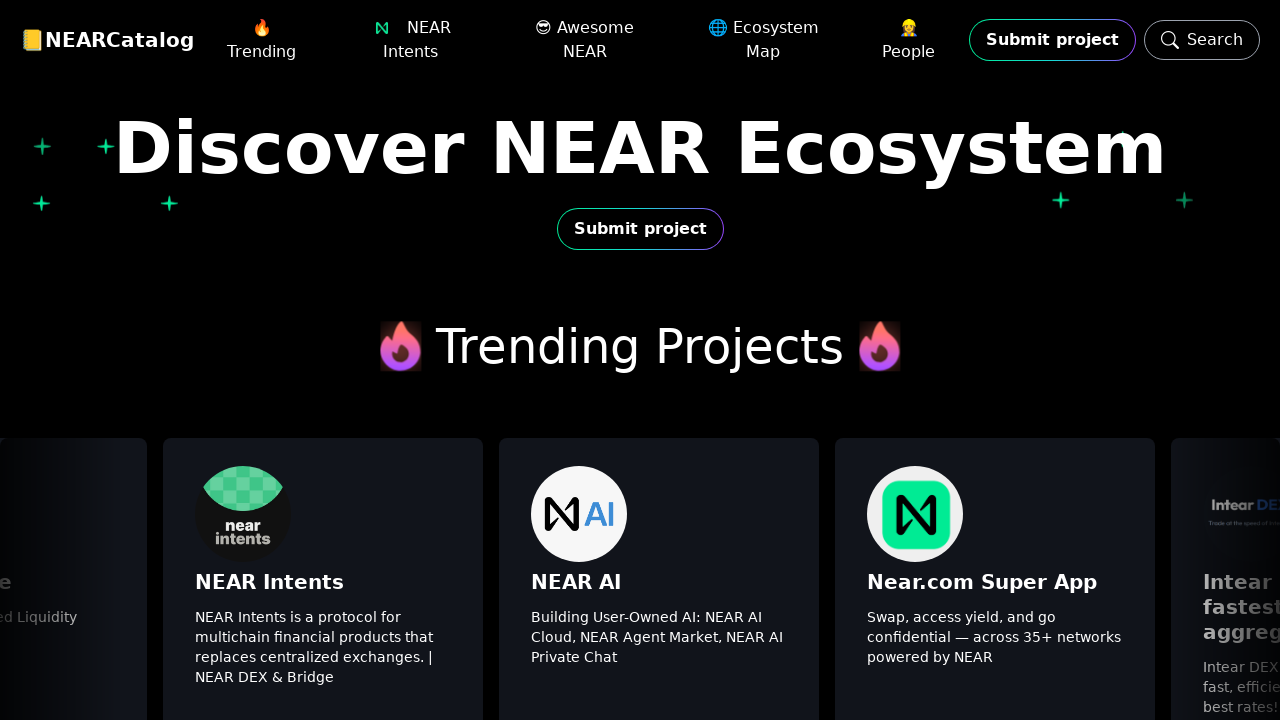

First tag link became visible
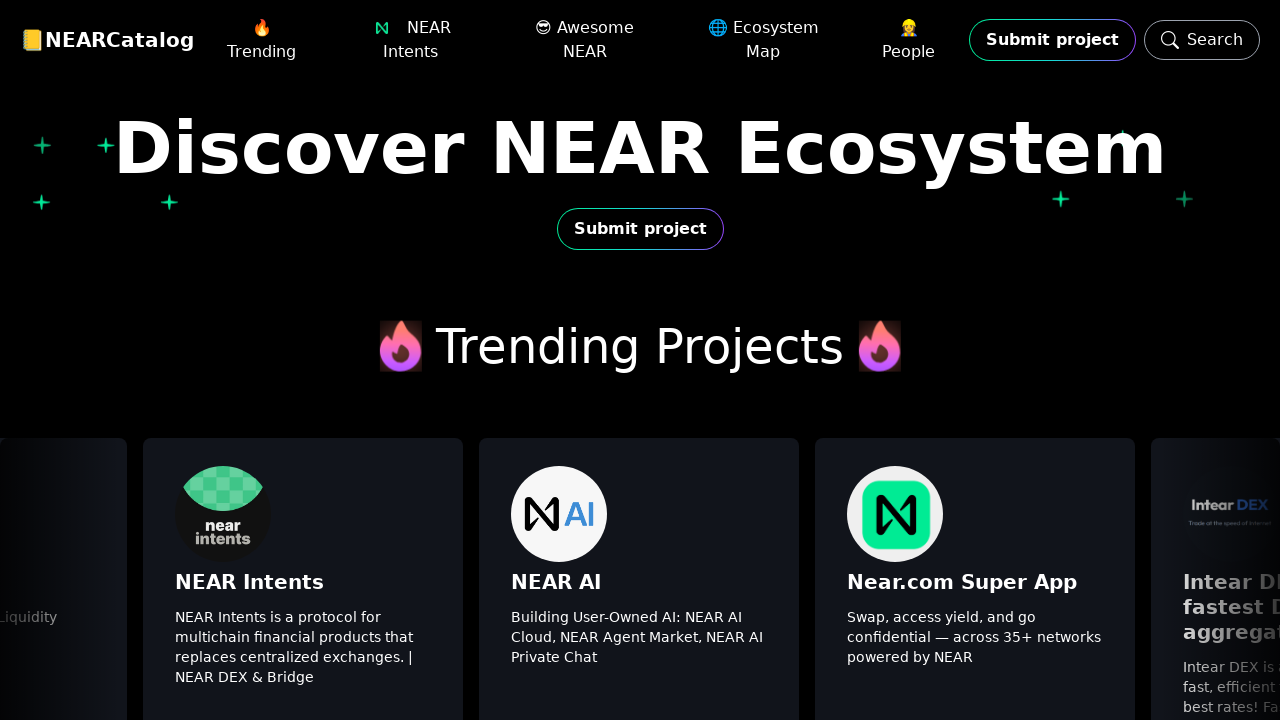

Clicked first tag to navigate to category page at (40, 360) on .tags >> nth=0 >> a >> nth=0
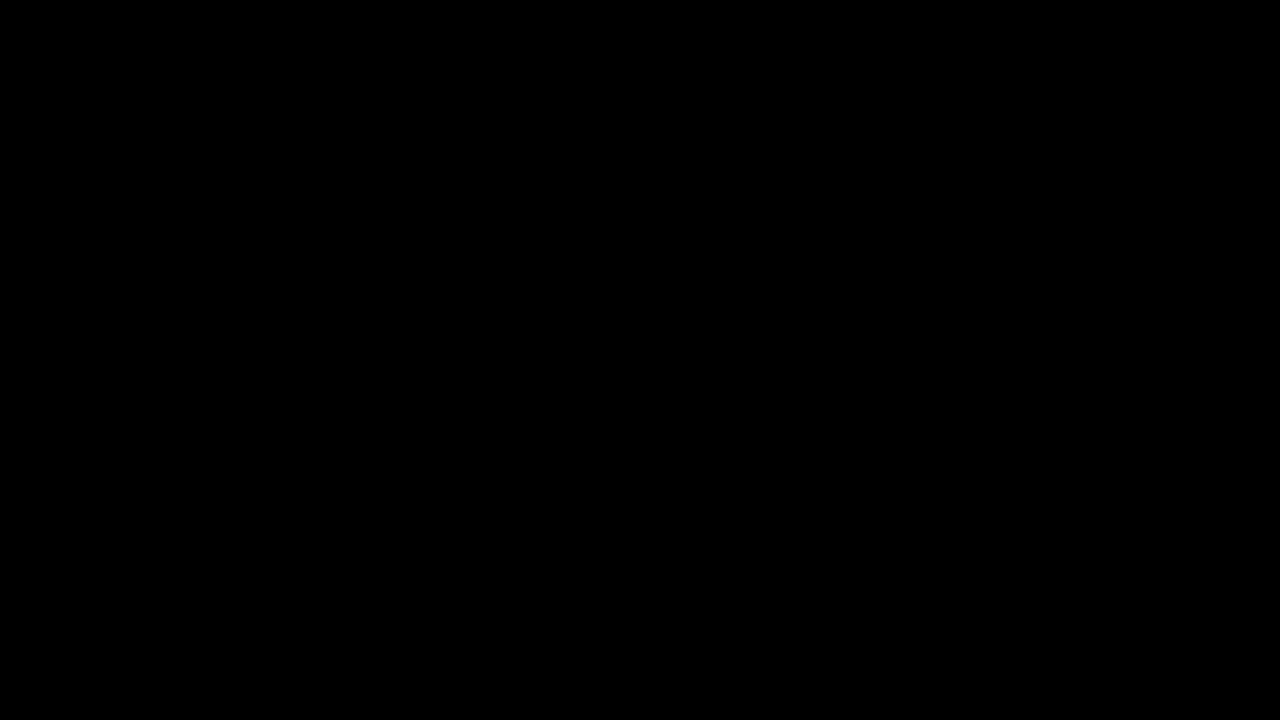

Successfully redirected to category page
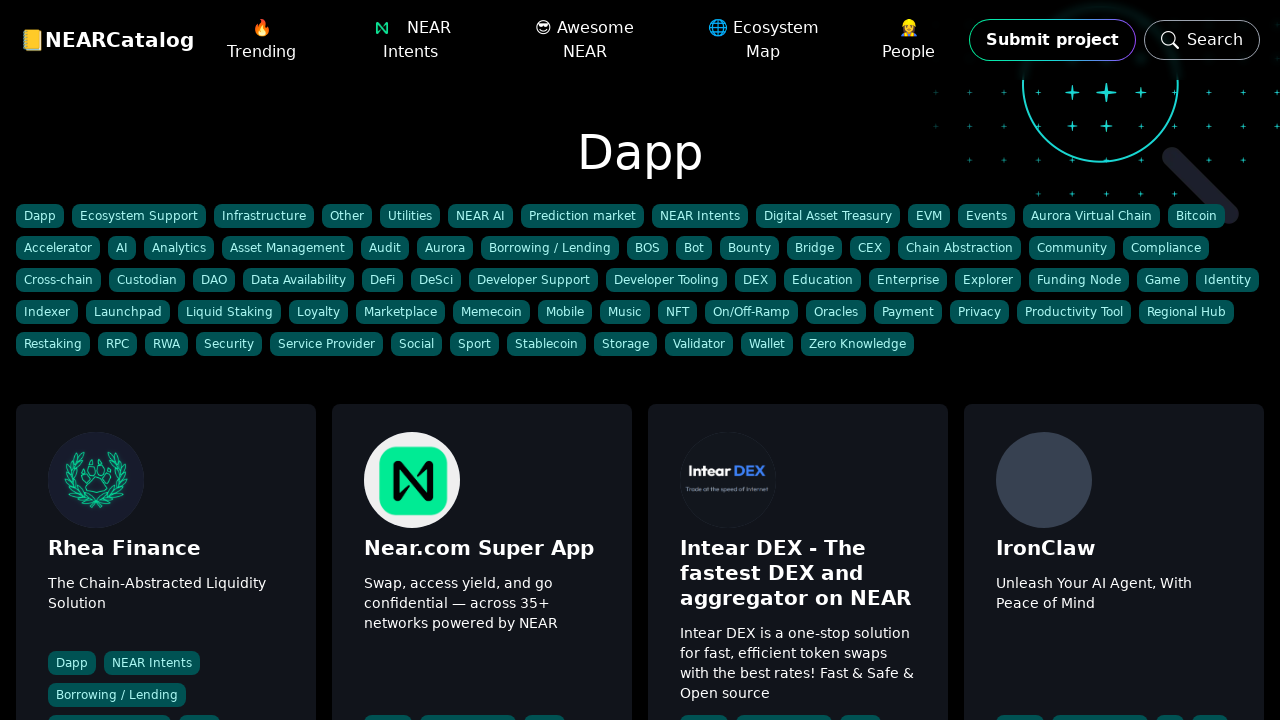

Category page heading loaded and became visible
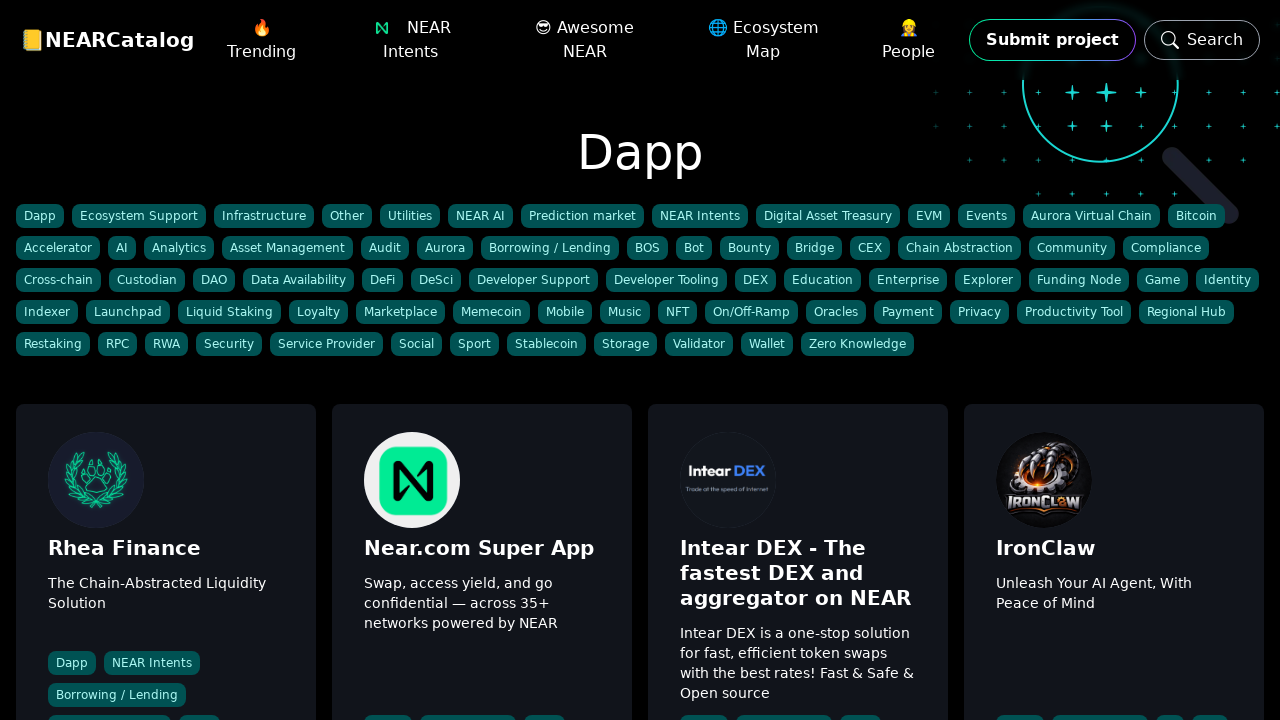

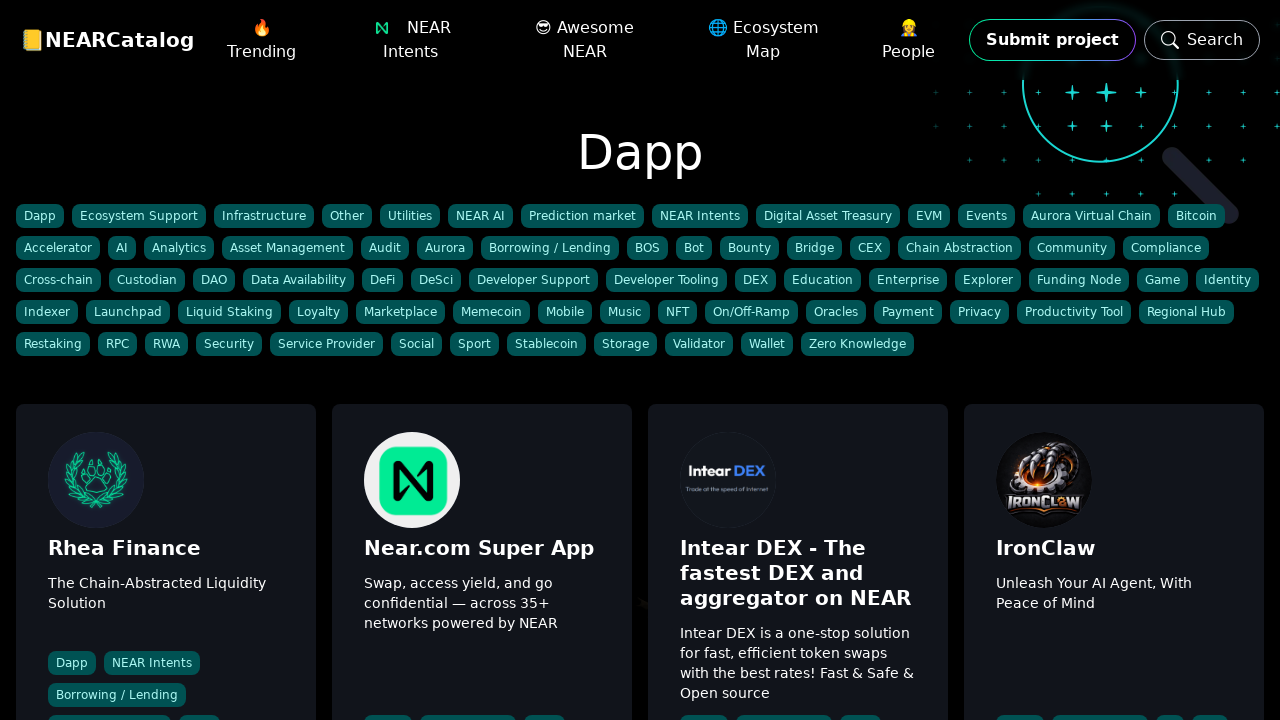